Tests a registration form by filling in first name, last name, and email fields in the first block, submitting the form, and verifying the success message is displayed.

Starting URL: http://suninjuly.github.io/registration1.html

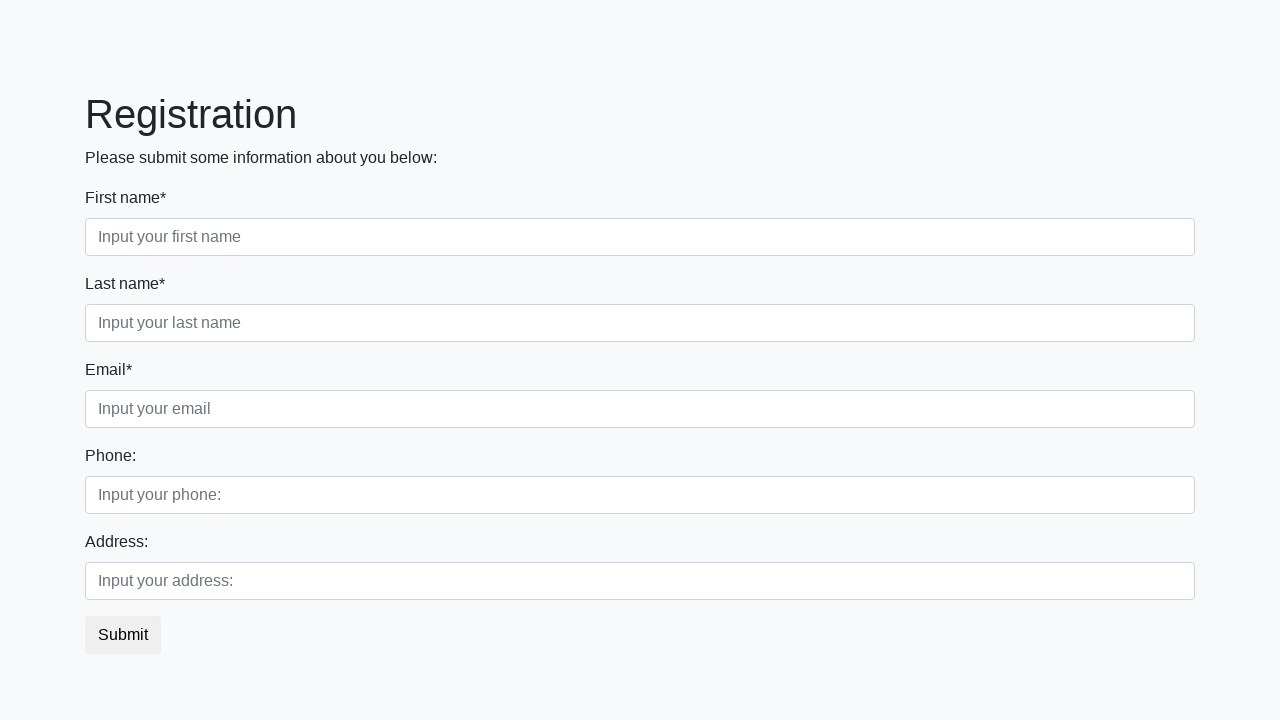

Filled first name field with 'Alex' on .first_block .first
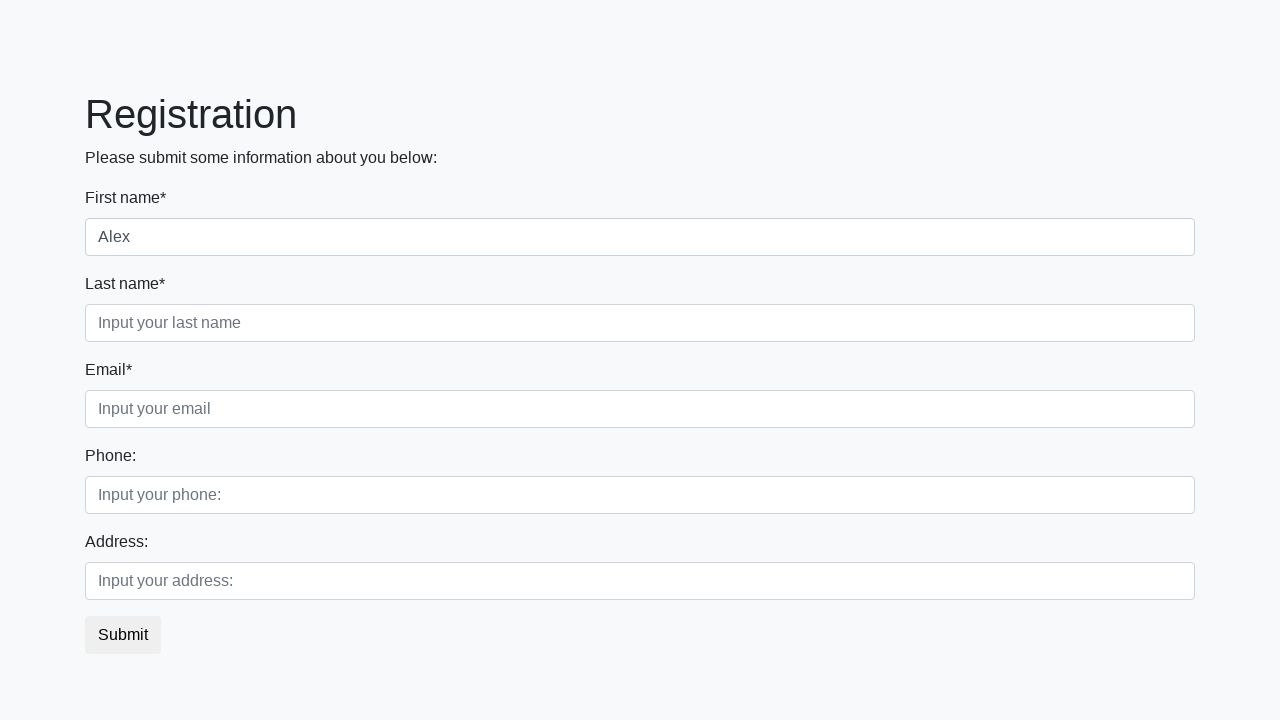

Filled last name field with 'Gagaev' on .first_block .second
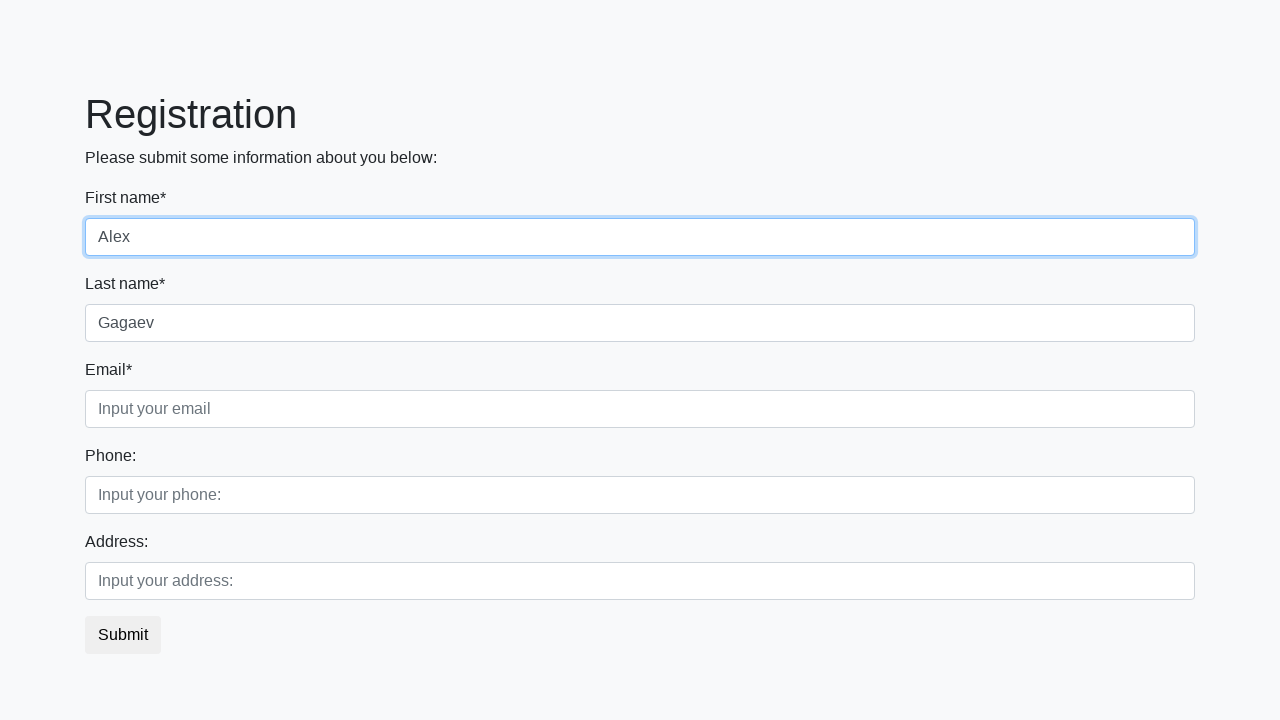

Filled email field with 'alex@x5.ru' on .first_block .third
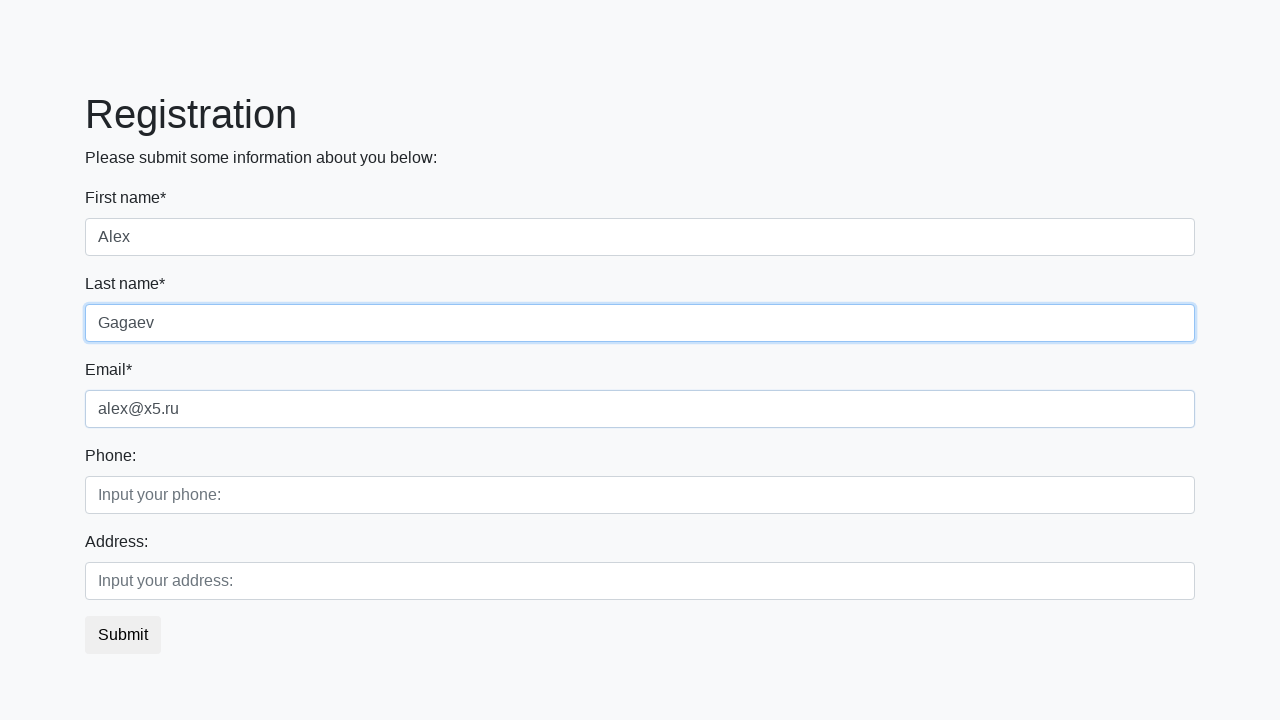

Clicked submit button to register at (123, 635) on button.btn
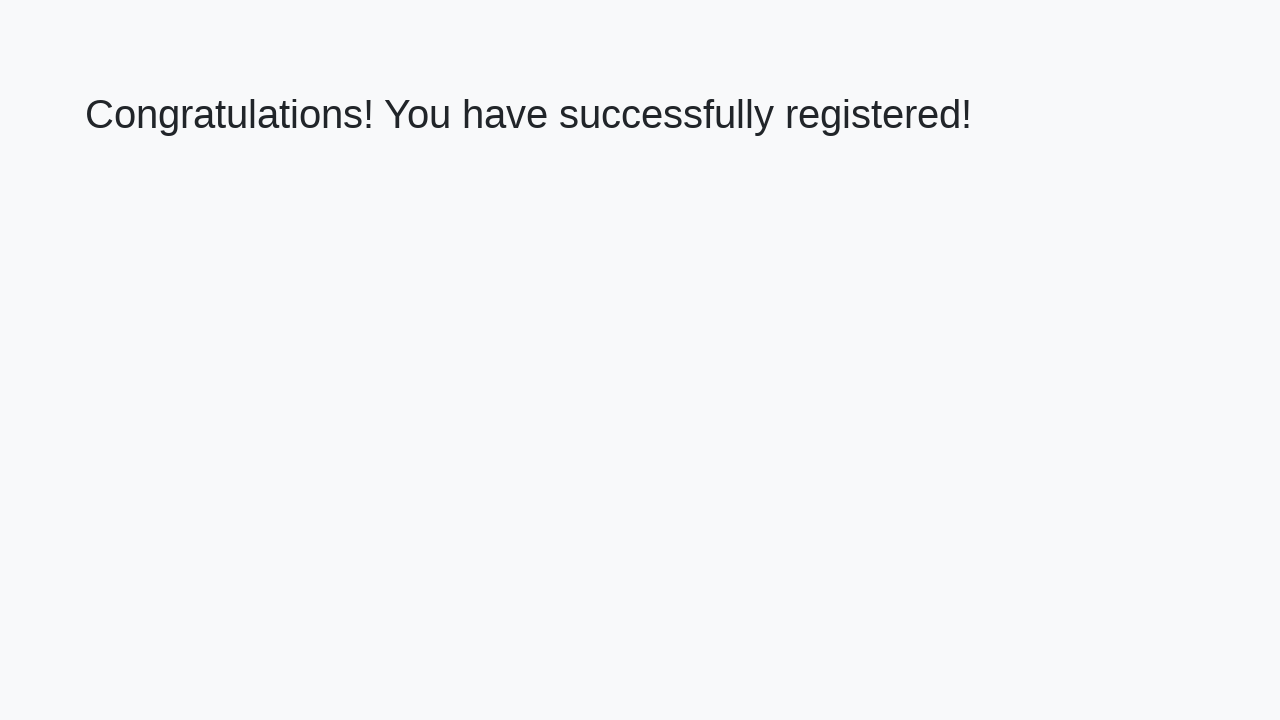

Success message header loaded
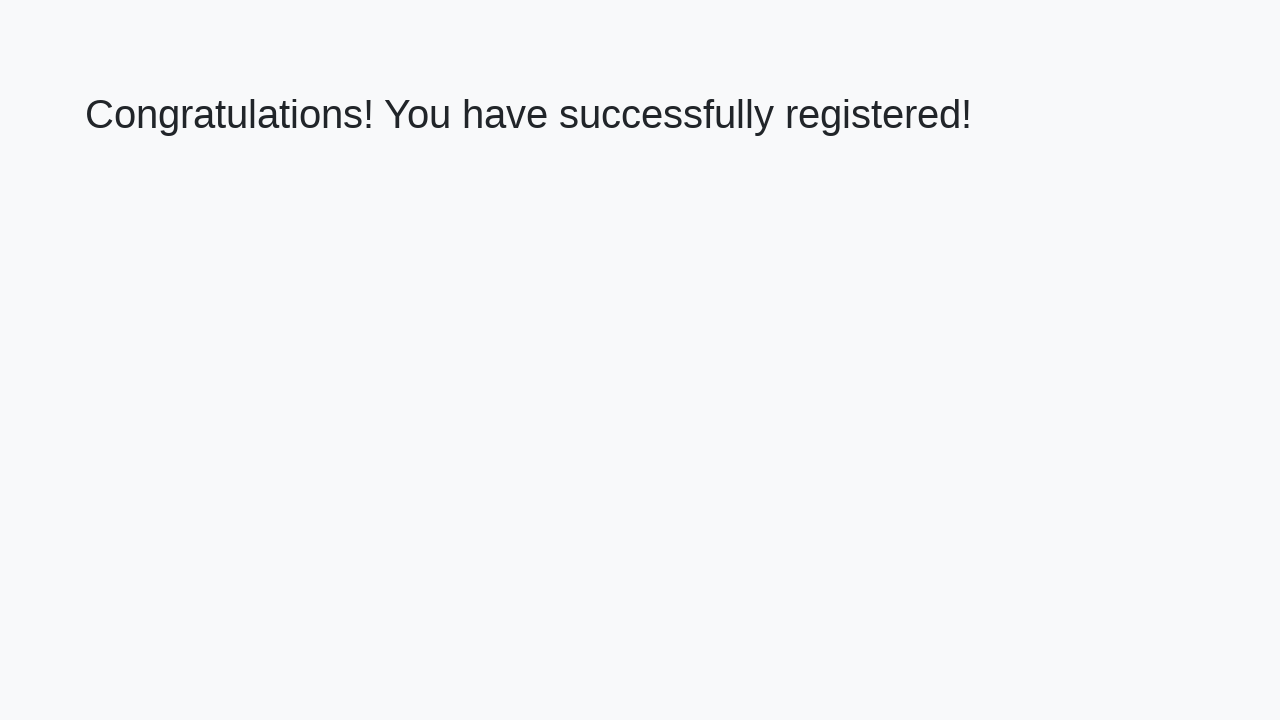

Retrieved success message text
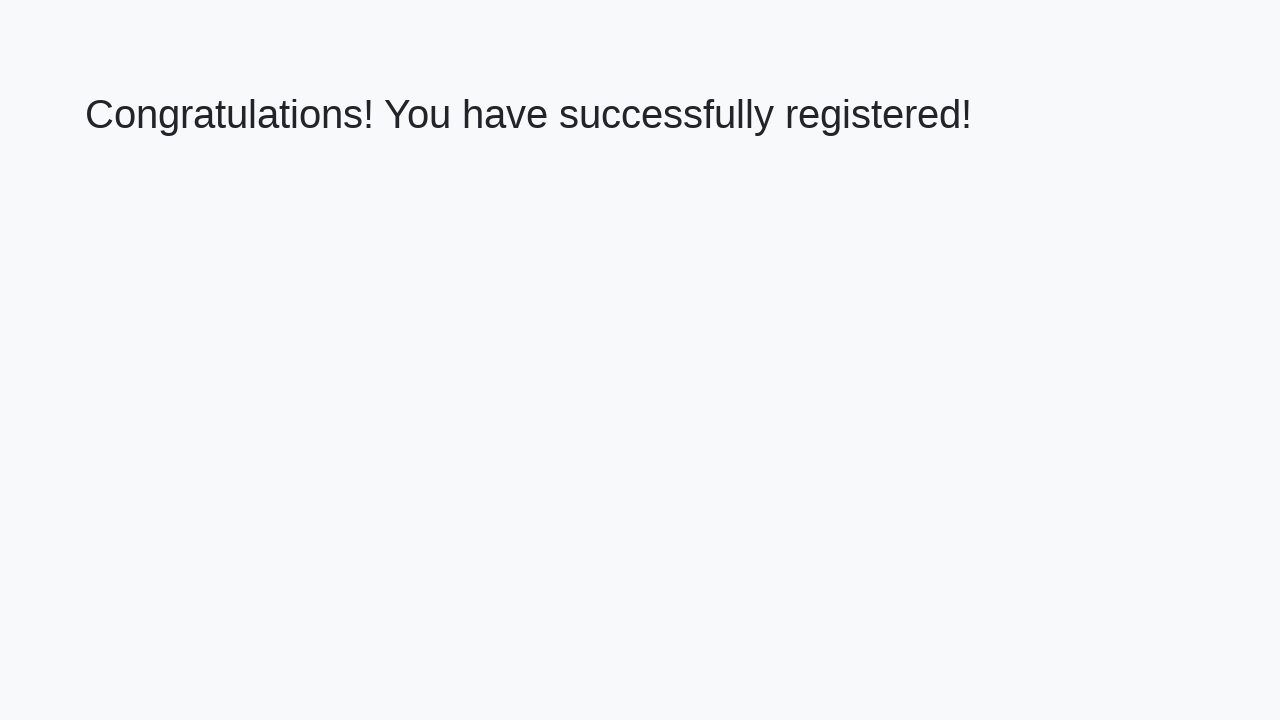

Verified success message: 'Congratulations! You have successfully registered!'
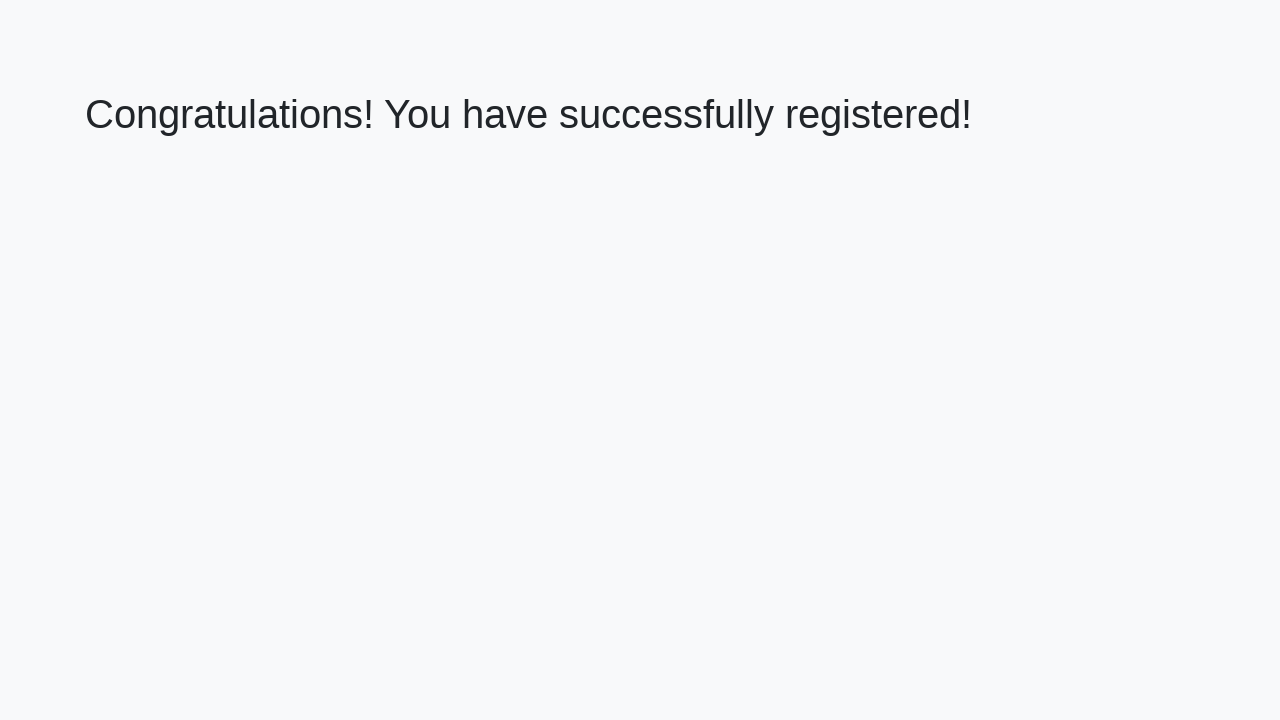

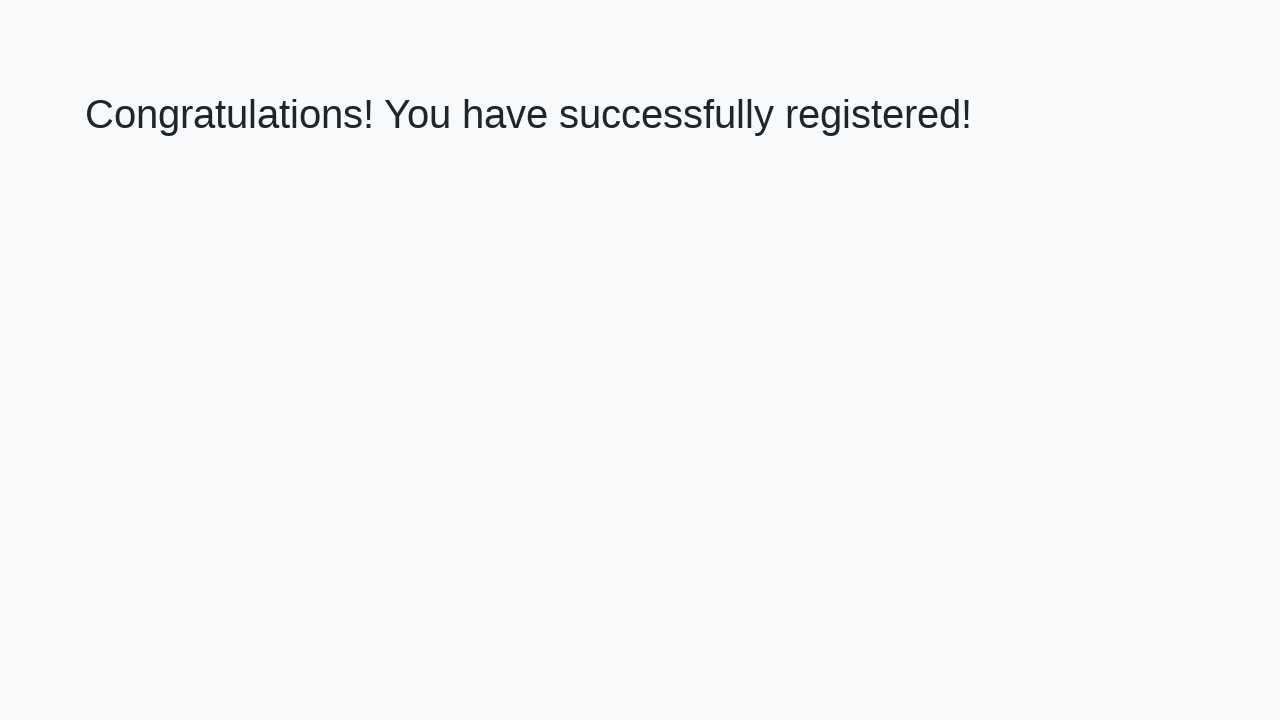